Tests iframe interaction by switching to iframe and filling a form field

Starting URL: https://rori4.github.io/selenium-practice/#/pages/practice/iframe-form

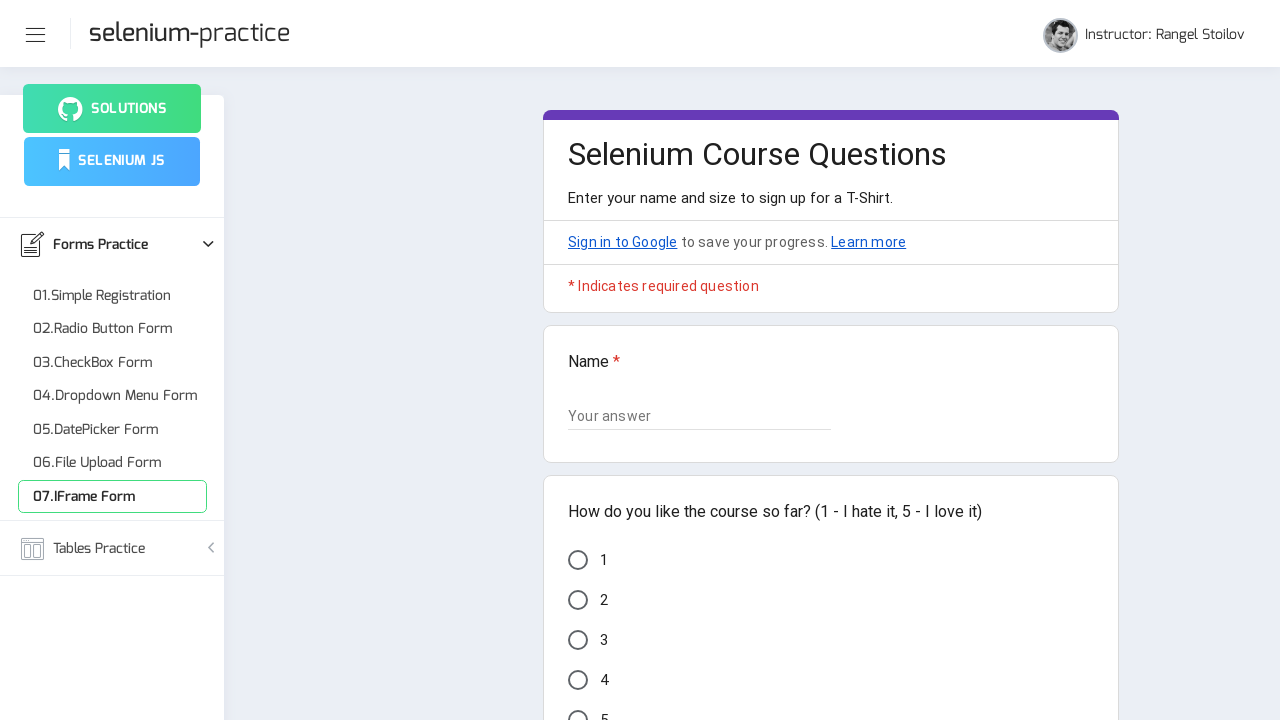

Switched to iframe element
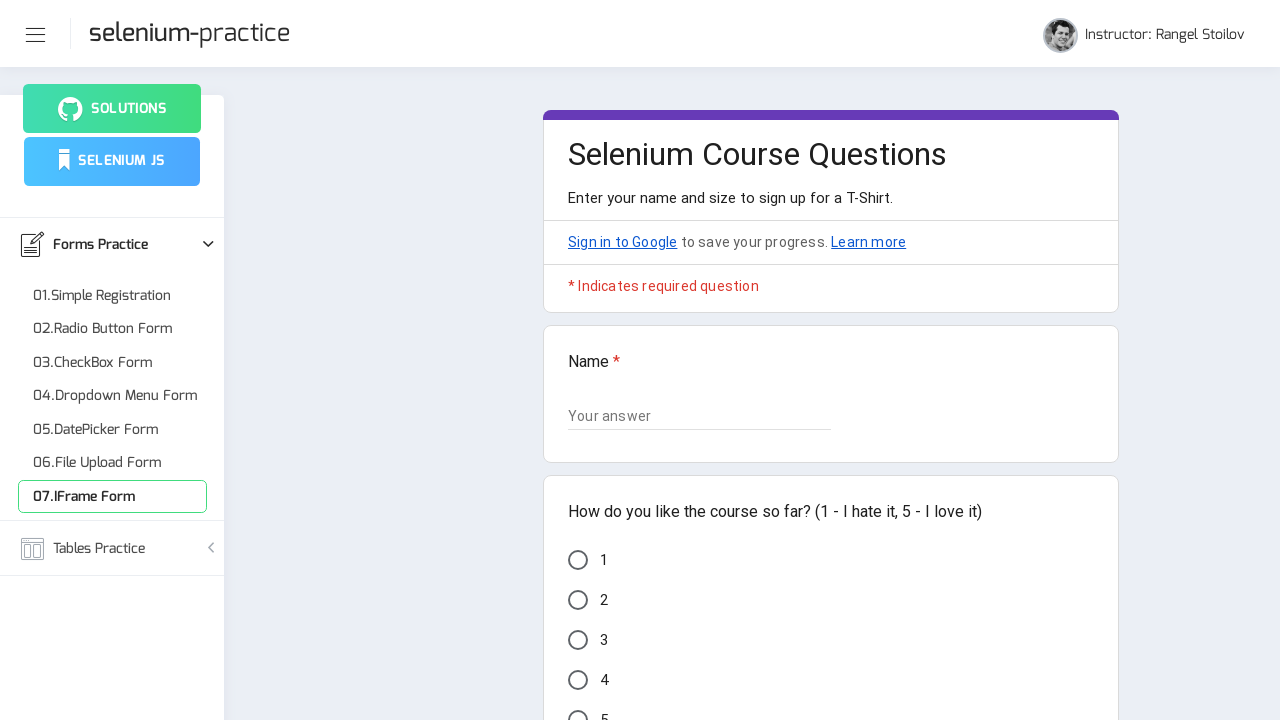

Filled form field in iframe with 'Test User Name' on //input[@tabindex='0']
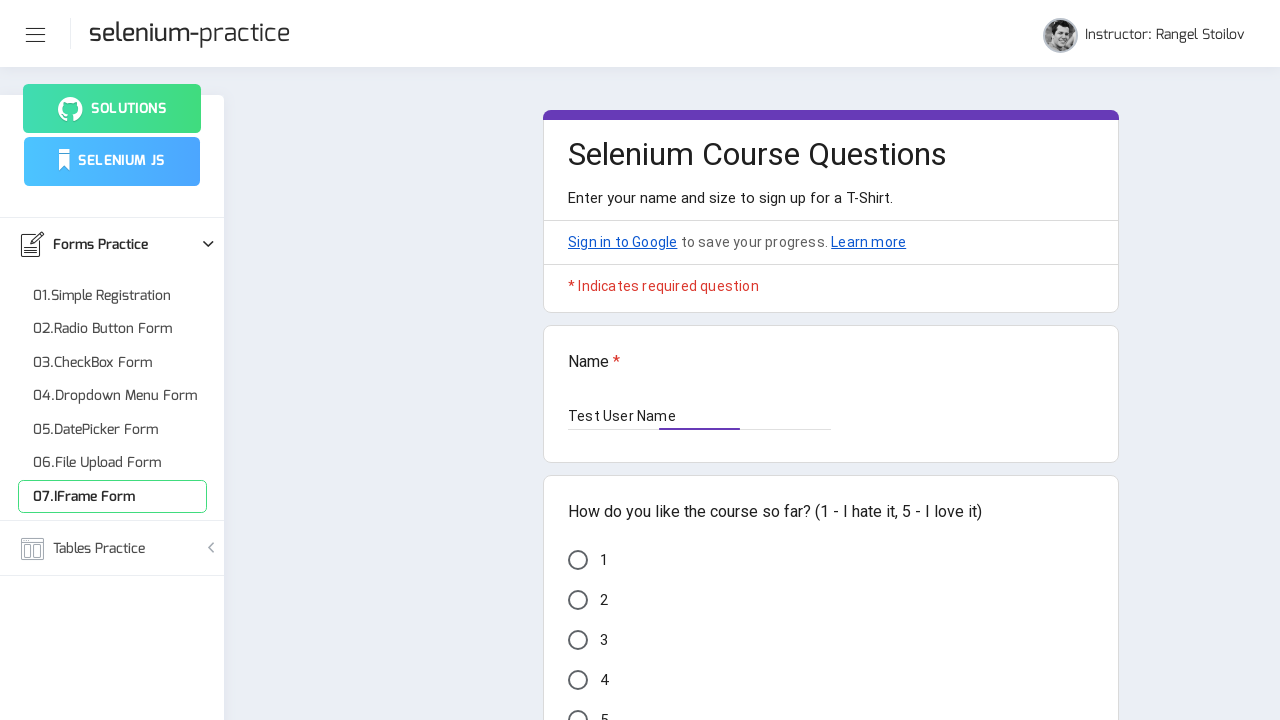

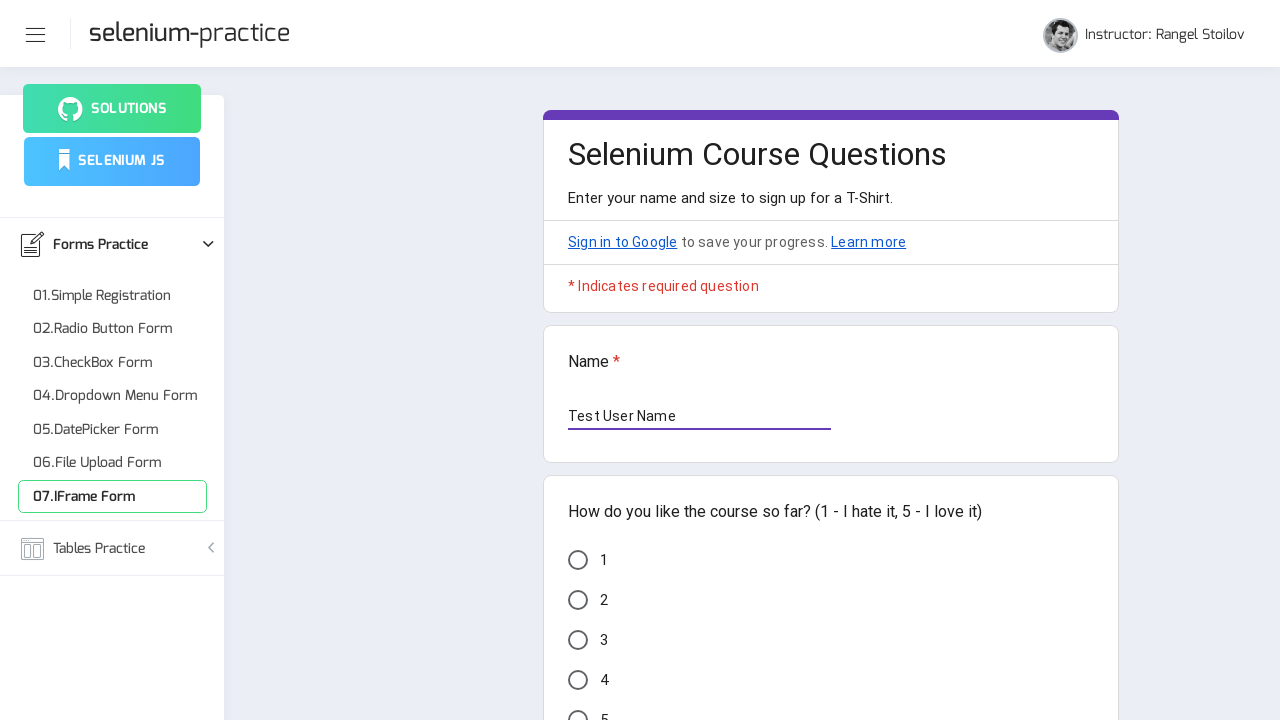